Tests JavaScript alert handling by interacting with three types of alerts: simple alert, confirmation dialog, and prompt dialog with text input

Starting URL: https://the-internet.herokuapp.com/javascript_alerts

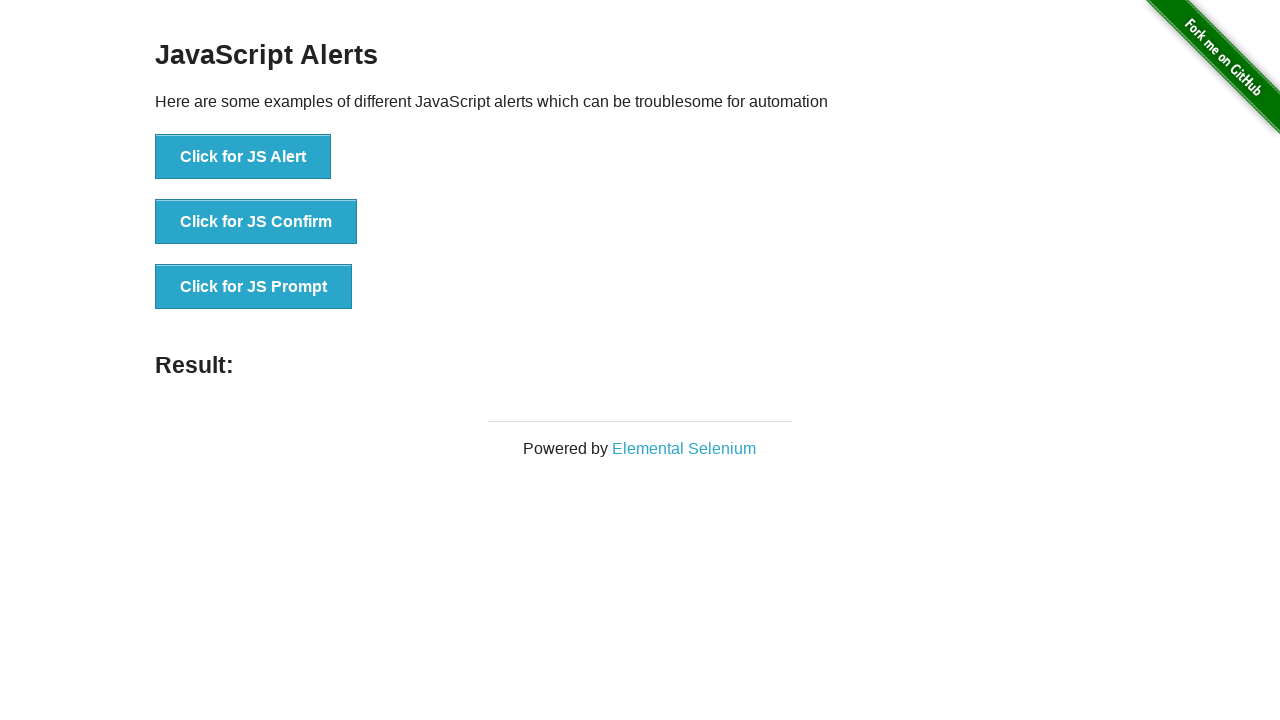

Clicked button to trigger JavaScript alert at (243, 157) on xpath=//button[@onclick='jsAlert()']
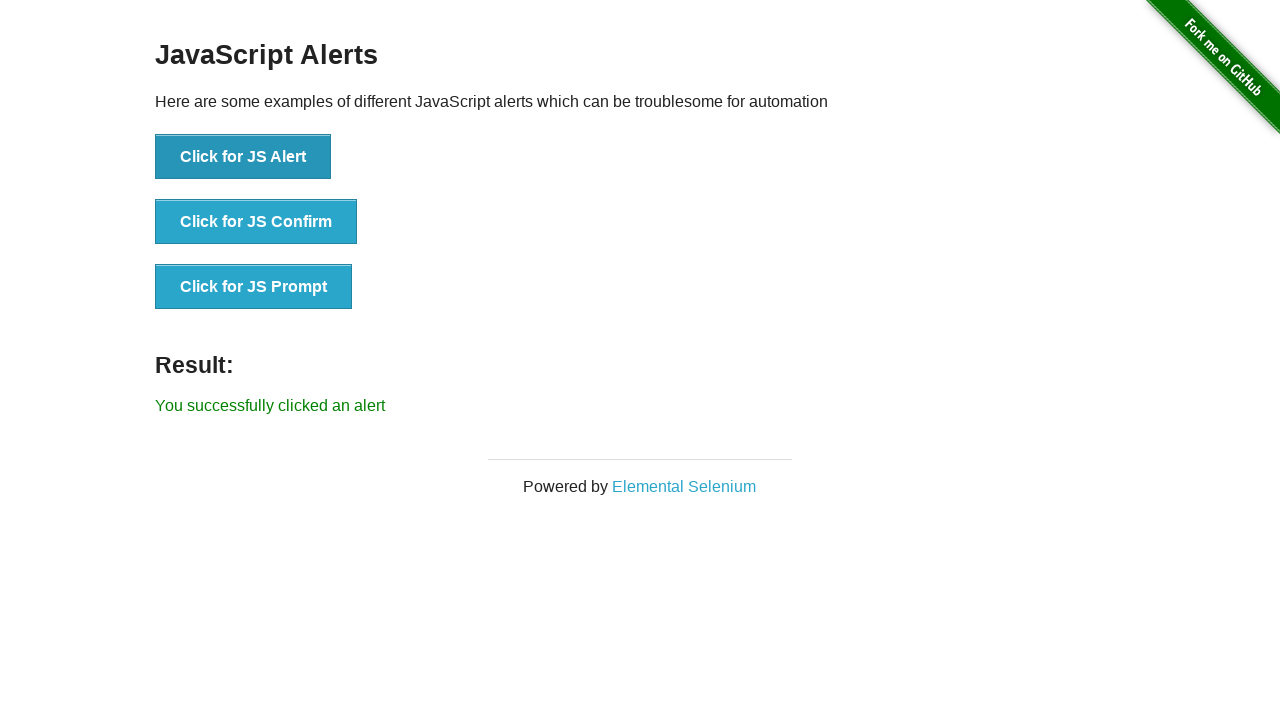

Set up dialog handler to accept alerts
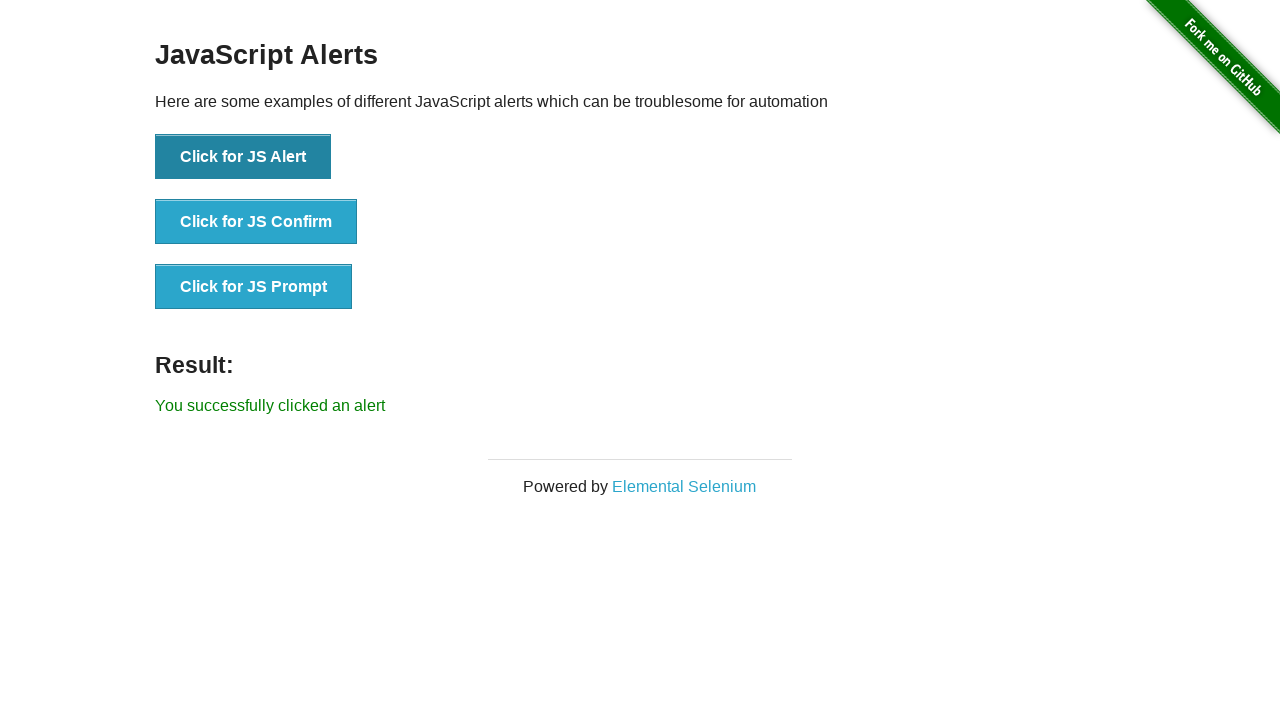

Clicked button to trigger JavaScript confirmation dialog at (256, 222) on xpath=//button[@onclick='jsConfirm()']
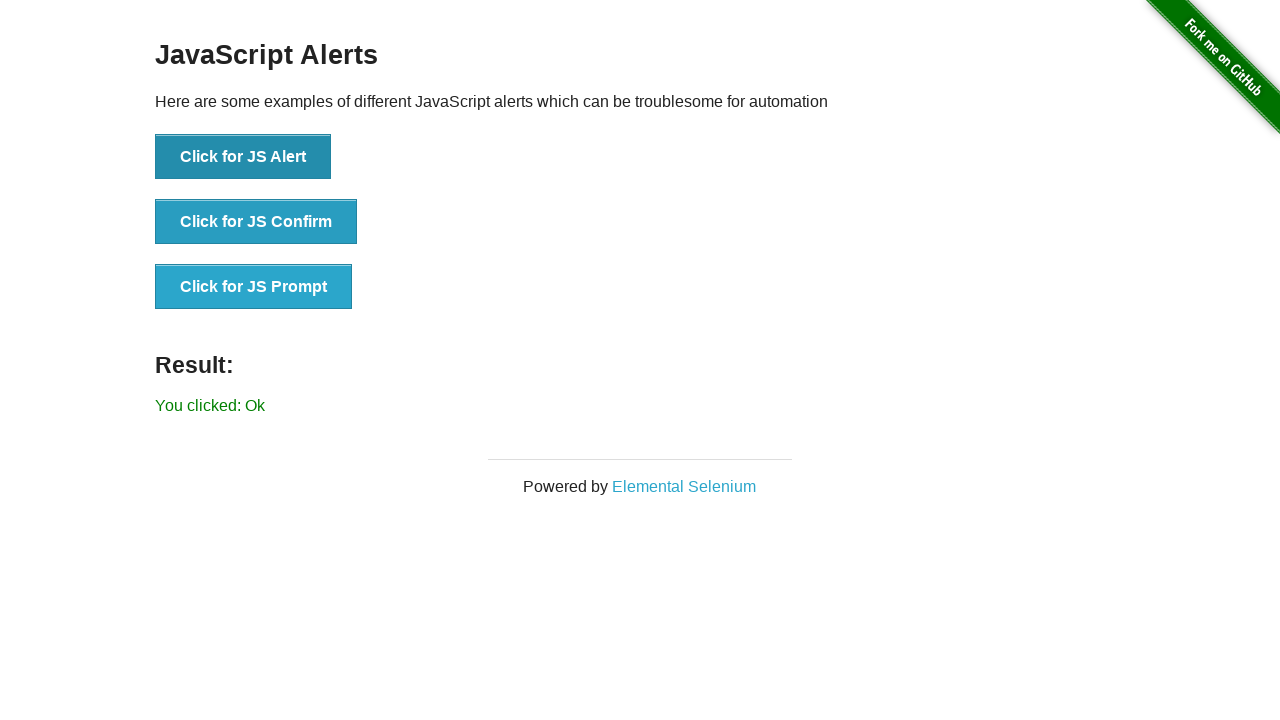

Clicked button to trigger JavaScript prompt dialog at (254, 287) on xpath=//button[@onclick='jsPrompt()']
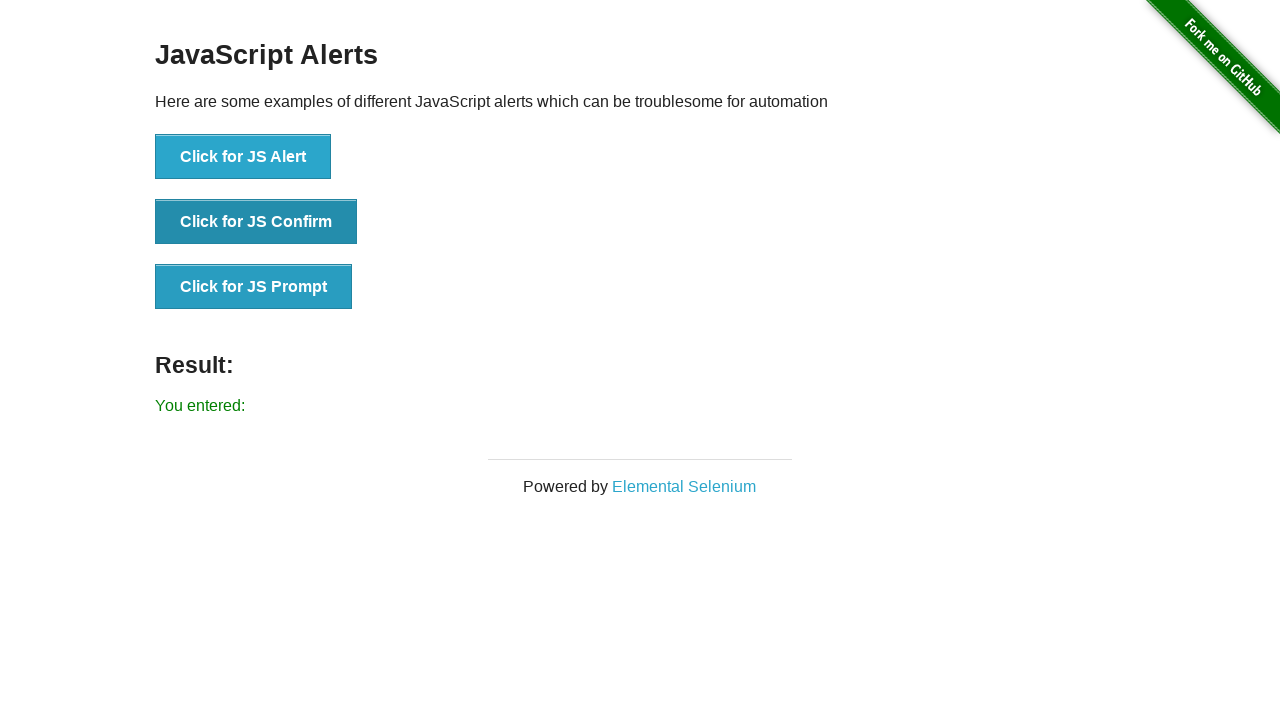

Set up dialog handler to accept prompt and input 'Smita'
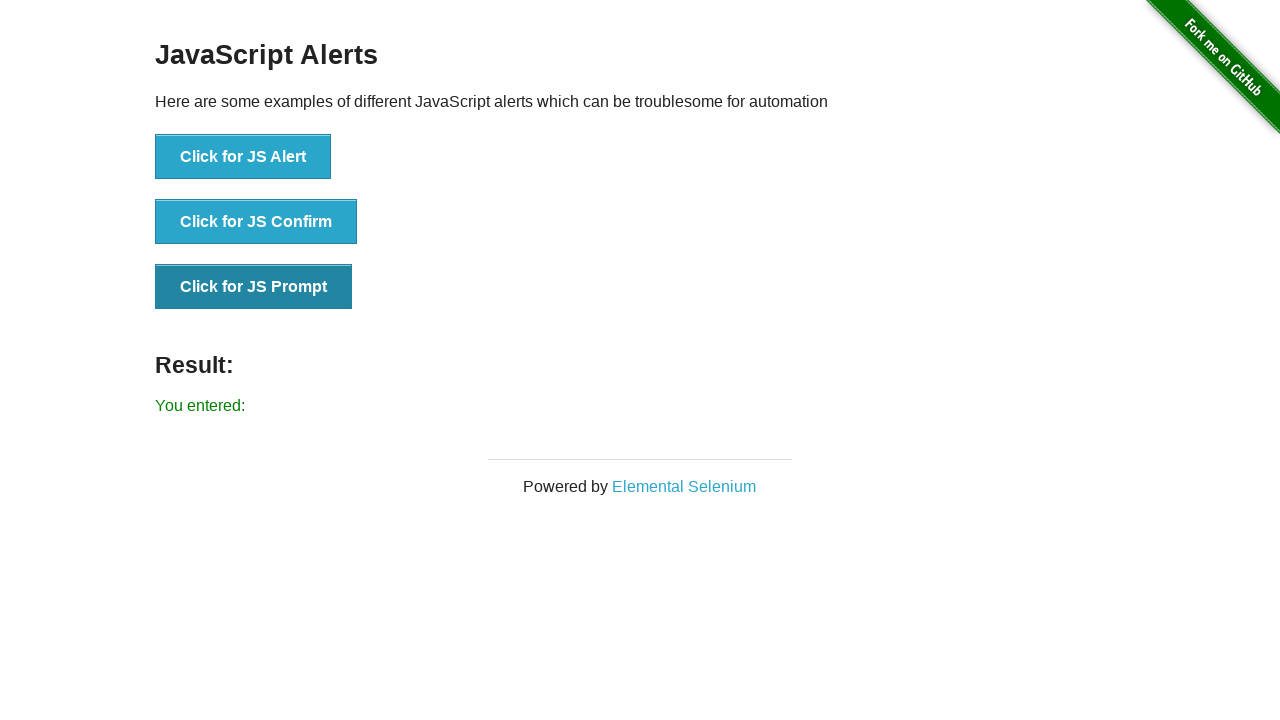

Waited for result element to be visible
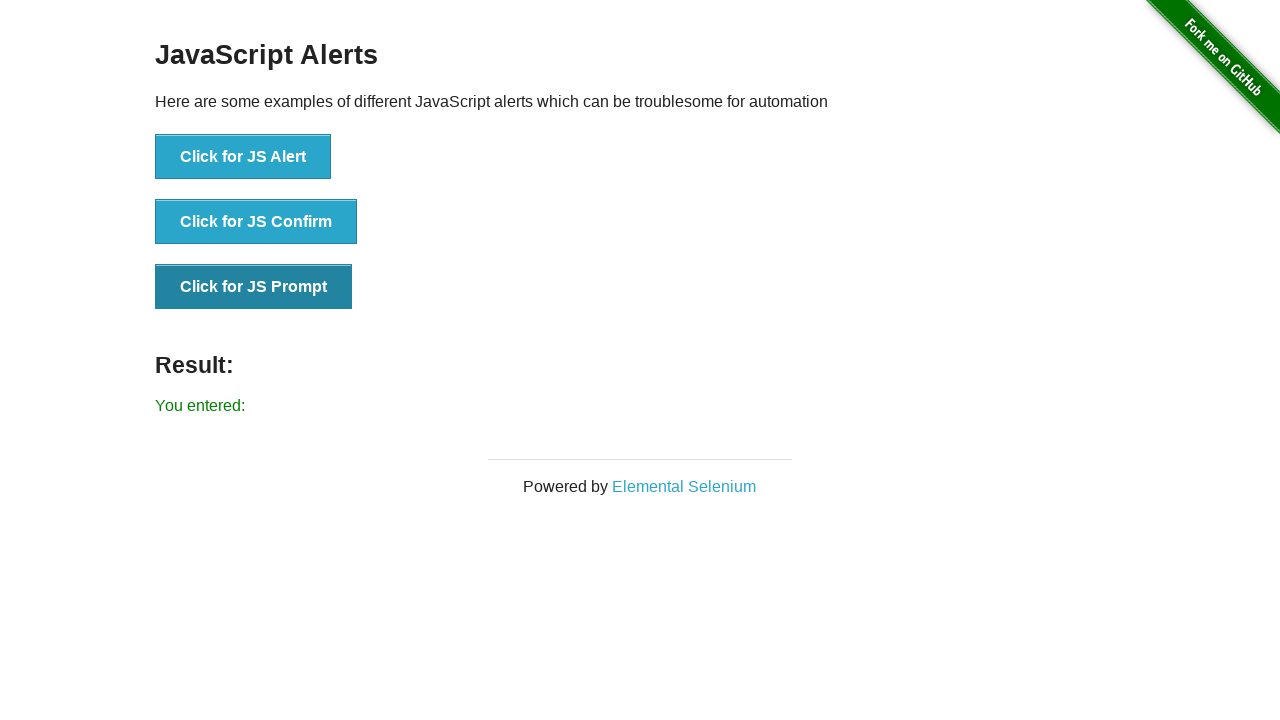

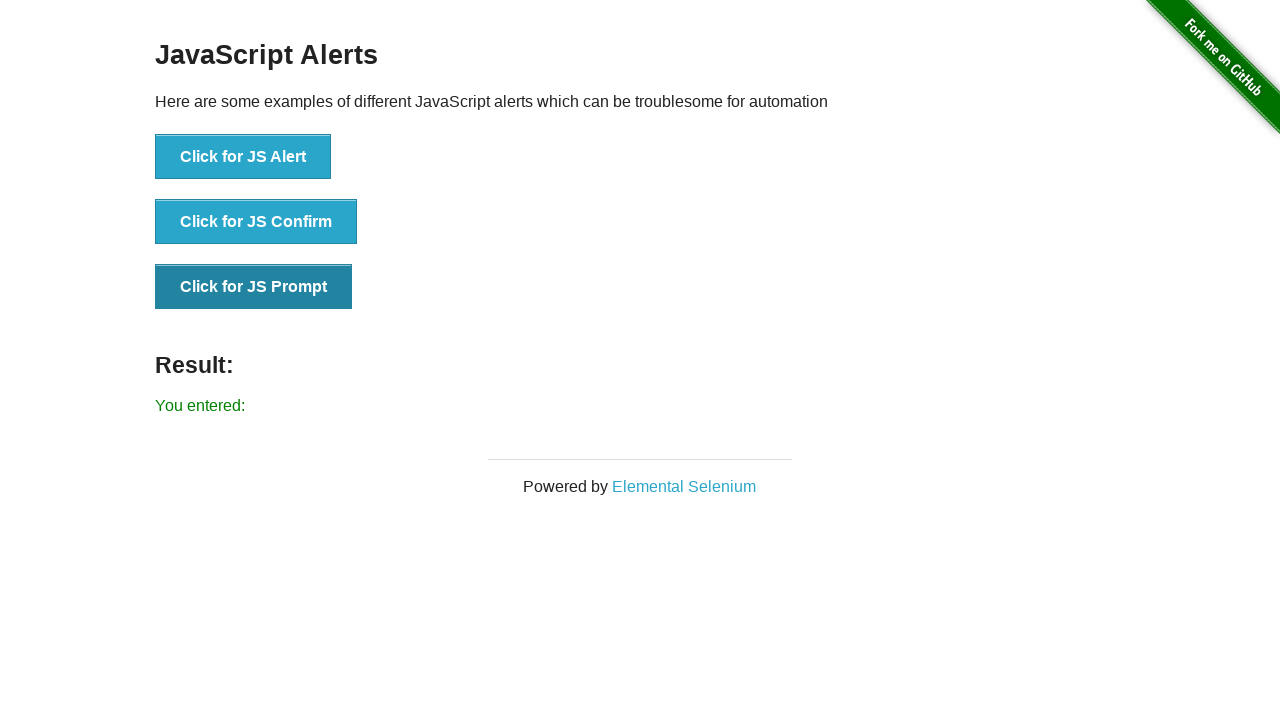